Tests keyboard key press functionality using action builder by sending a tab key without targeting a specific element and verifying the result

Starting URL: http://the-internet.herokuapp.com/key_presses

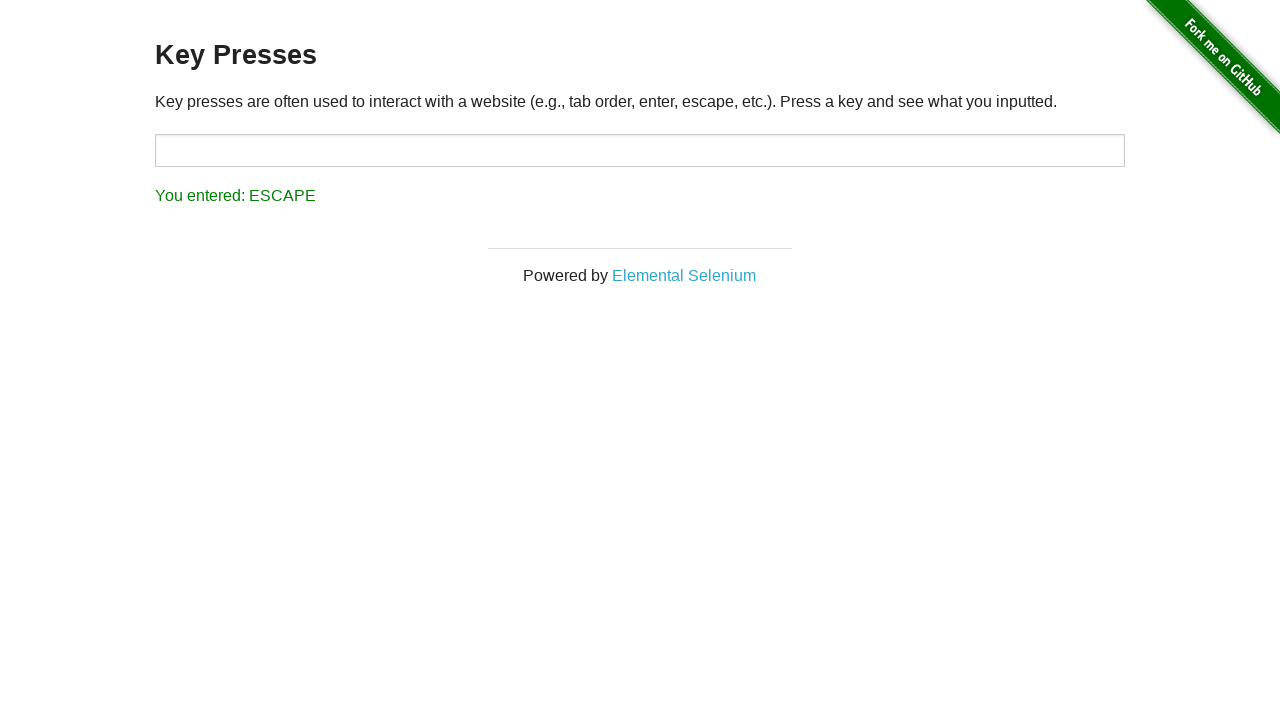

Pressed Tab key without targeting a specific element
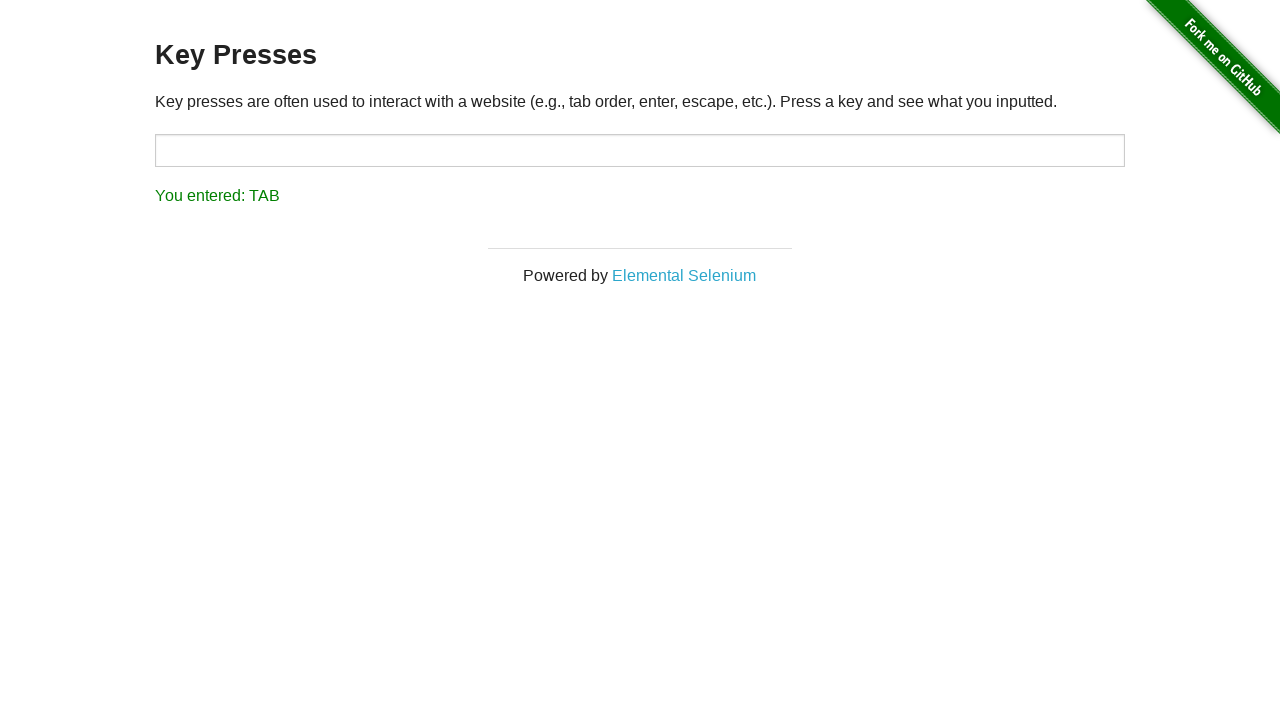

Waited for result element to load
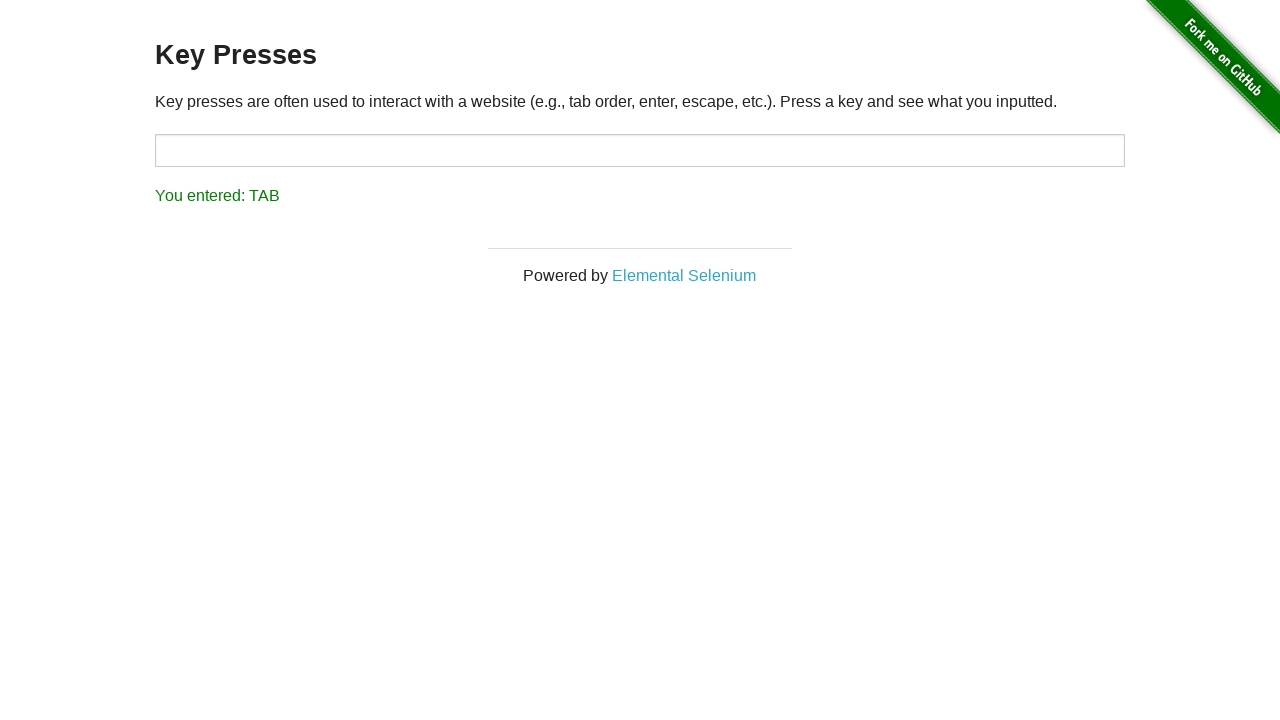

Retrieved result text: 'You entered: TAB'
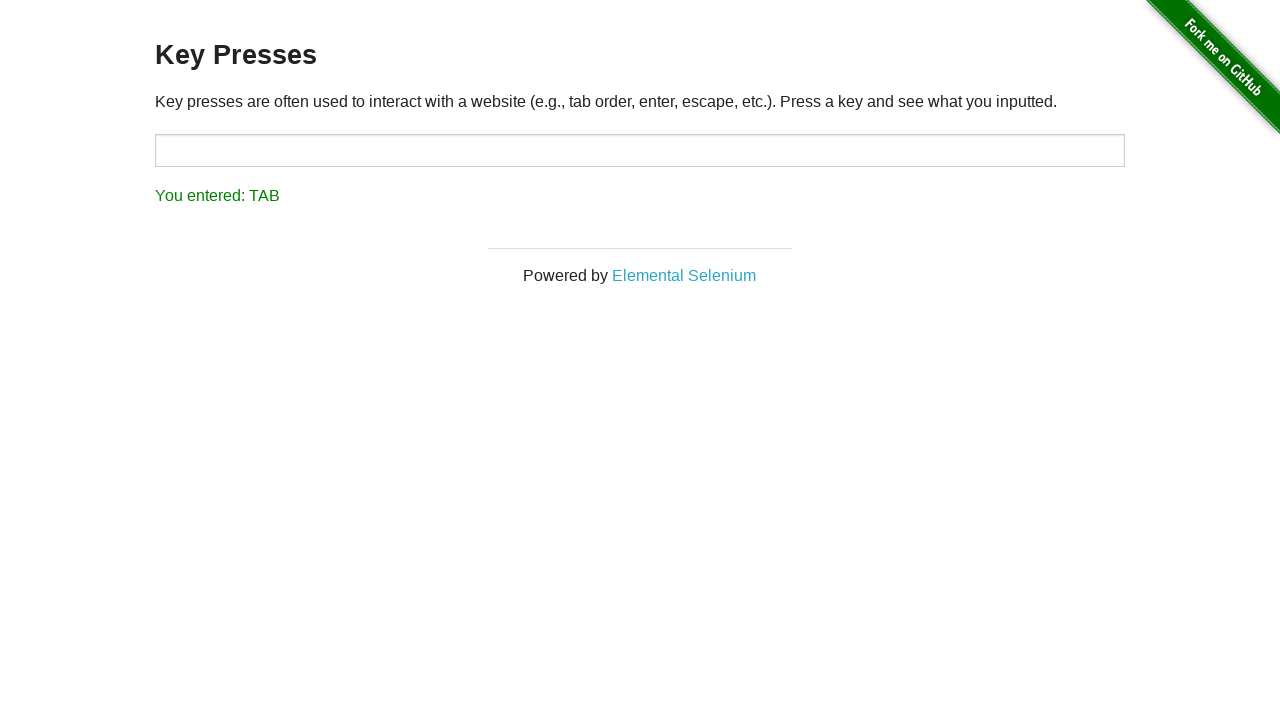

Verified result text matches 'You entered: TAB'
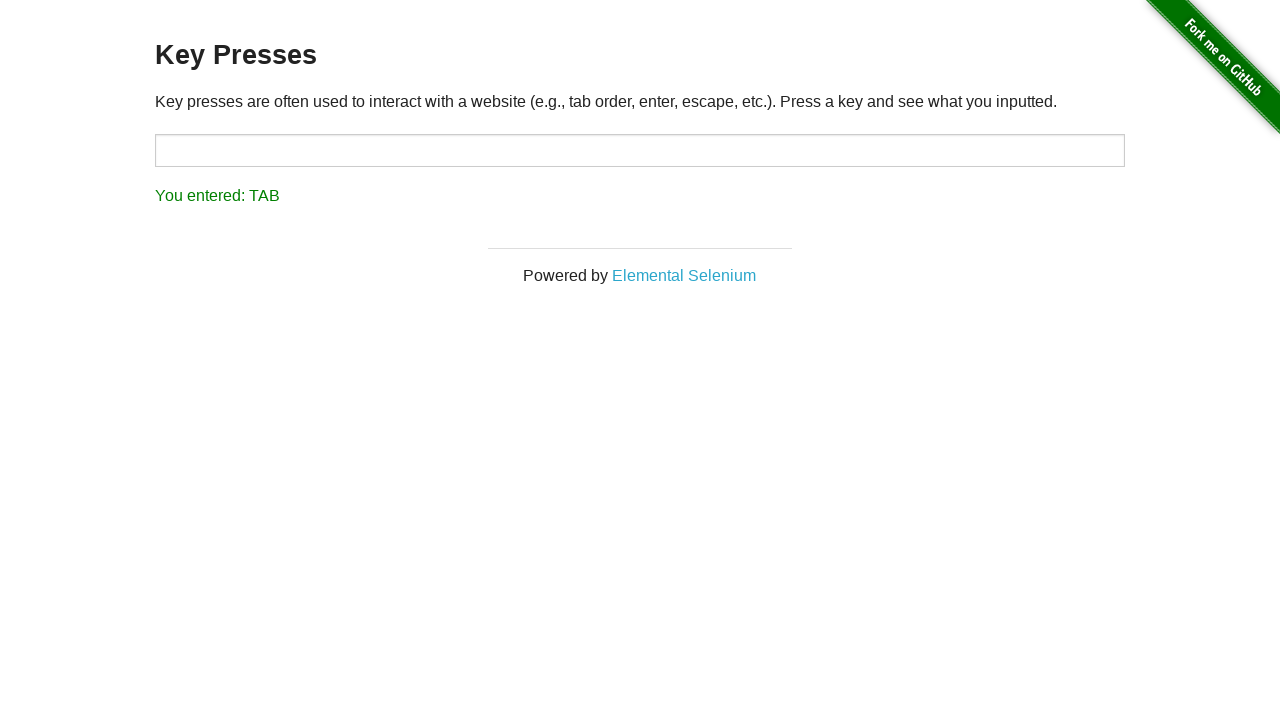

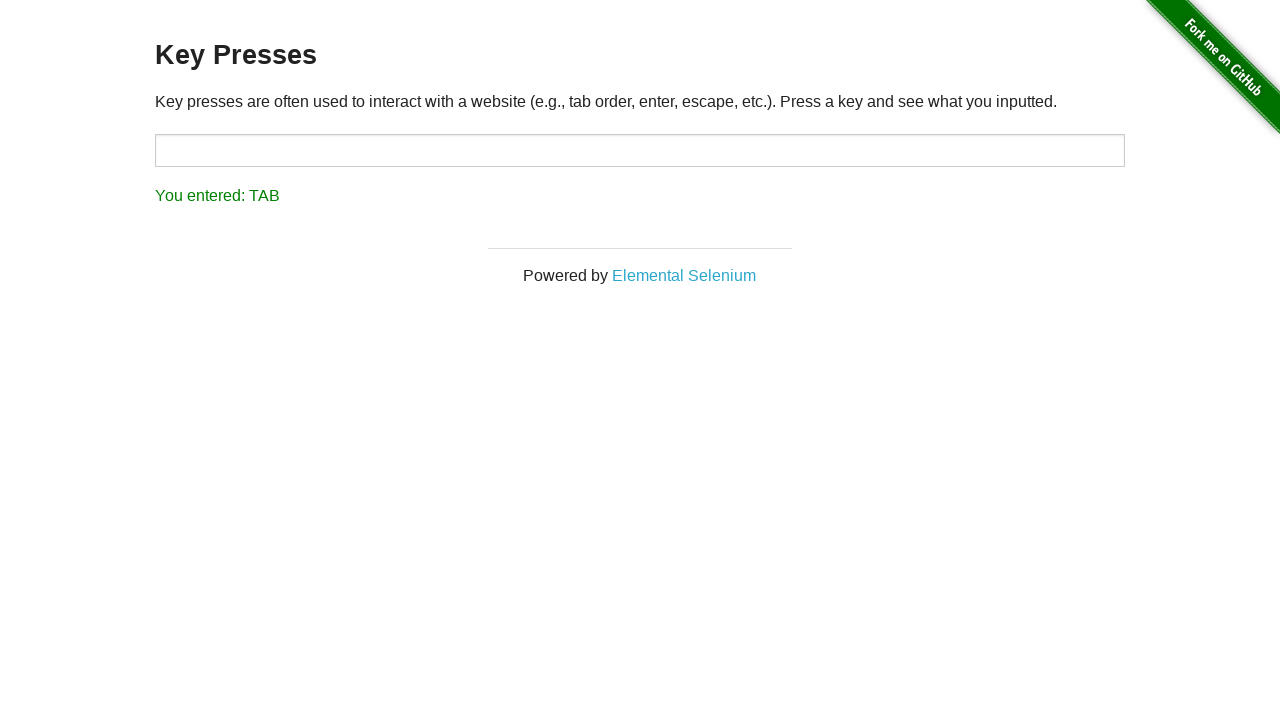